Tests editing a todo item by double-clicking and entering new text

Starting URL: https://demo.playwright.dev/todomvc

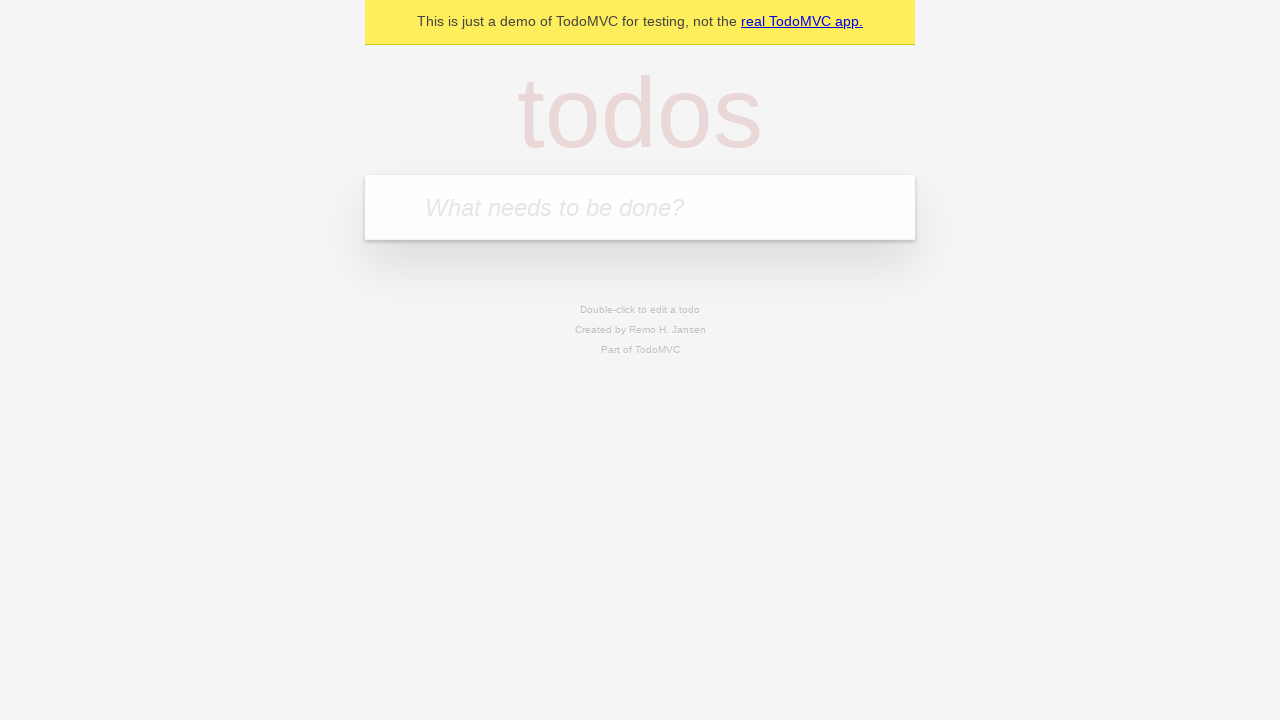

Located the 'What needs to be done?' input field
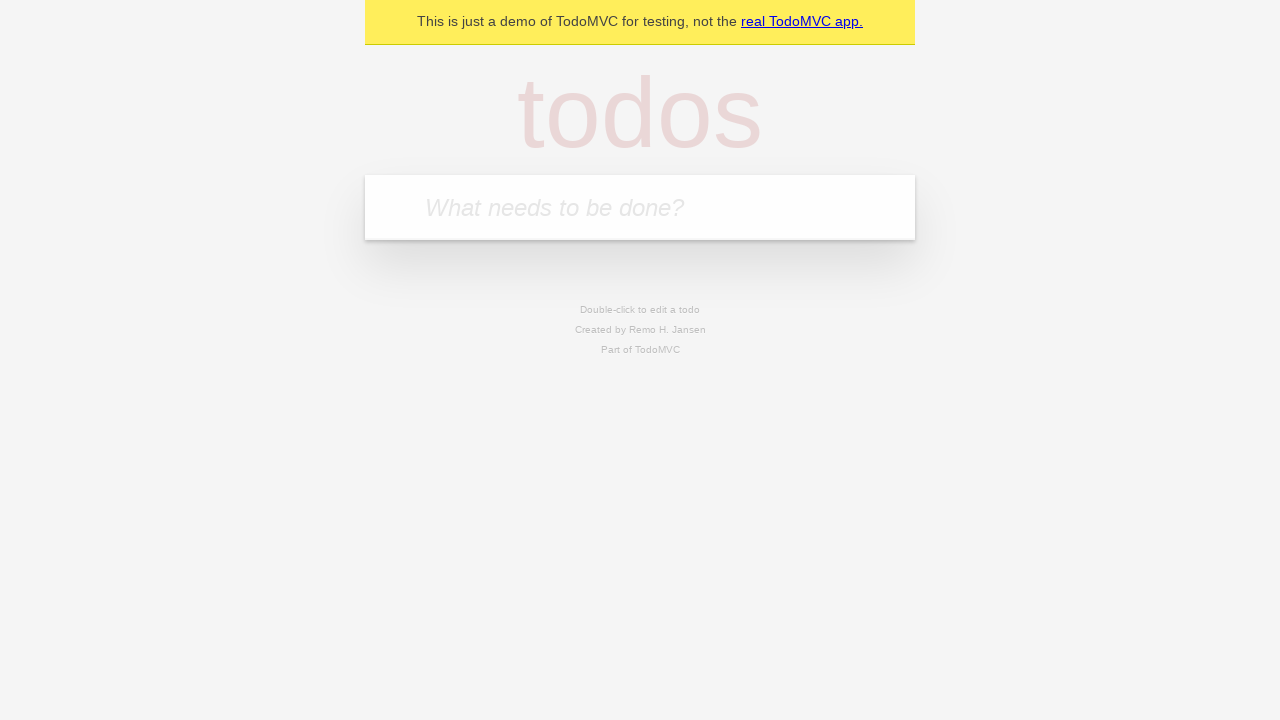

Filled todo input with 'buy some cheese' on internal:attr=[placeholder="What needs to be done?"i]
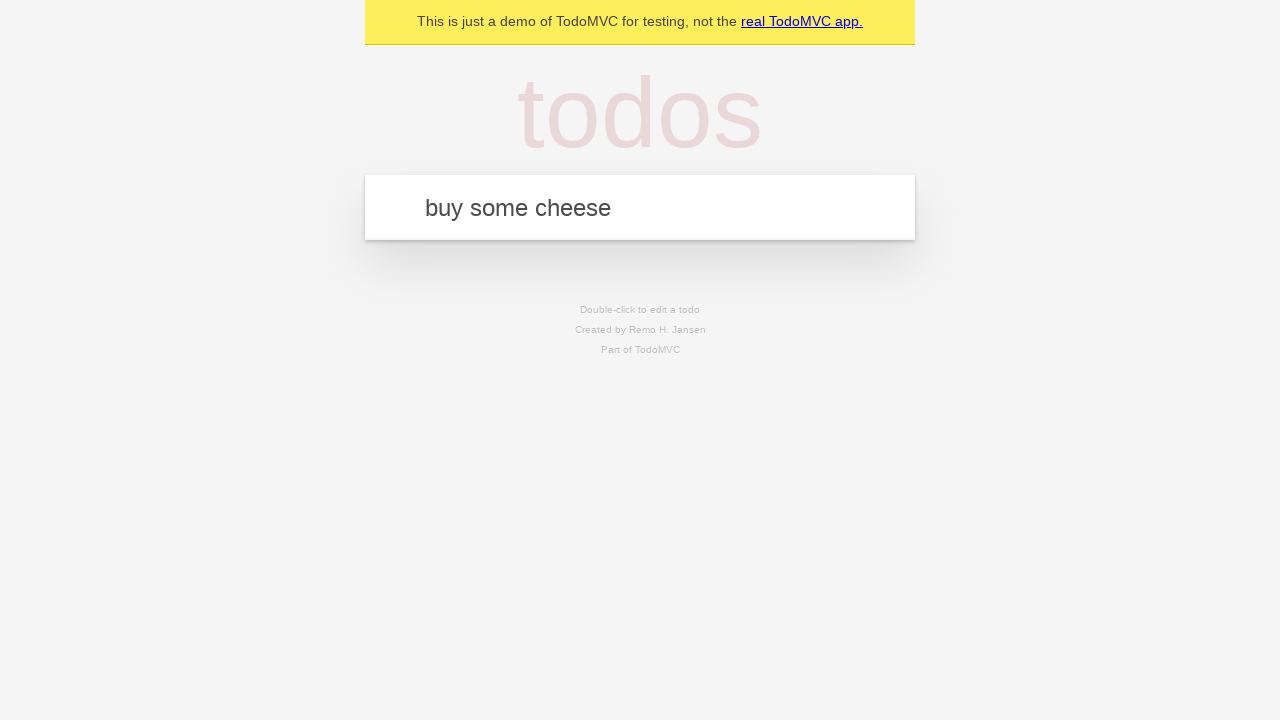

Pressed Enter to create todo 'buy some cheese' on internal:attr=[placeholder="What needs to be done?"i]
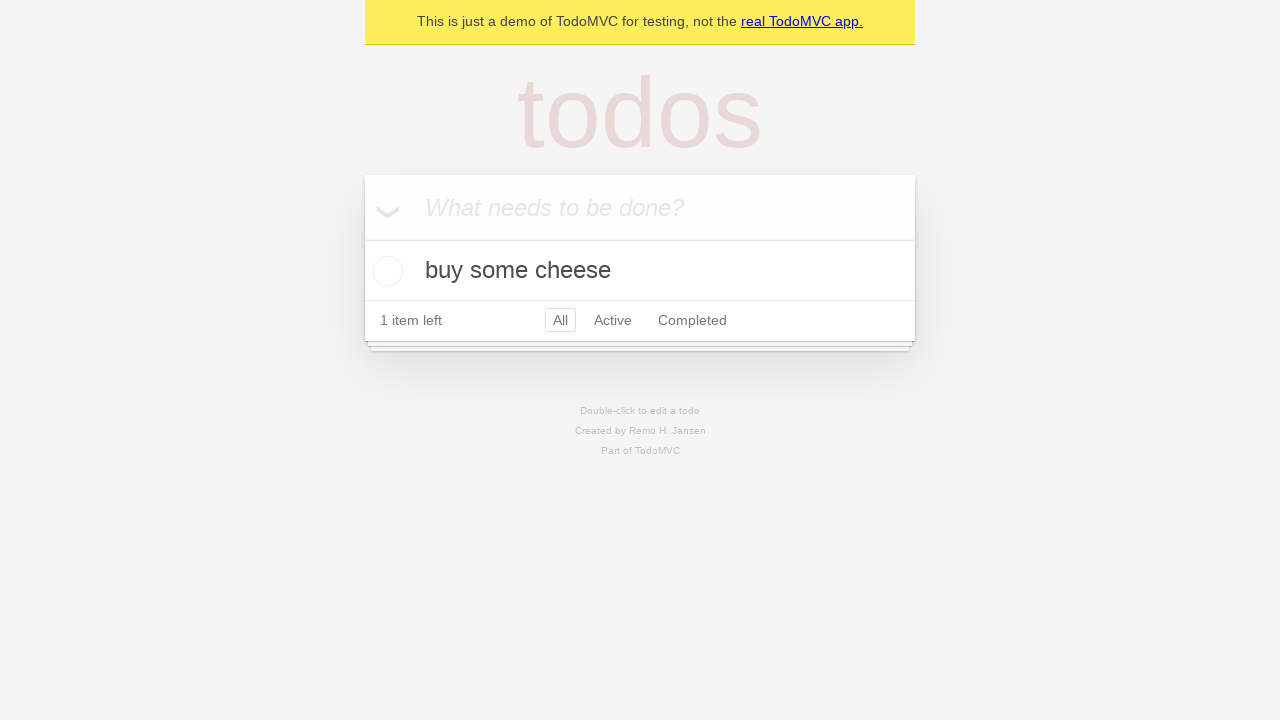

Filled todo input with 'feed the cat' on internal:attr=[placeholder="What needs to be done?"i]
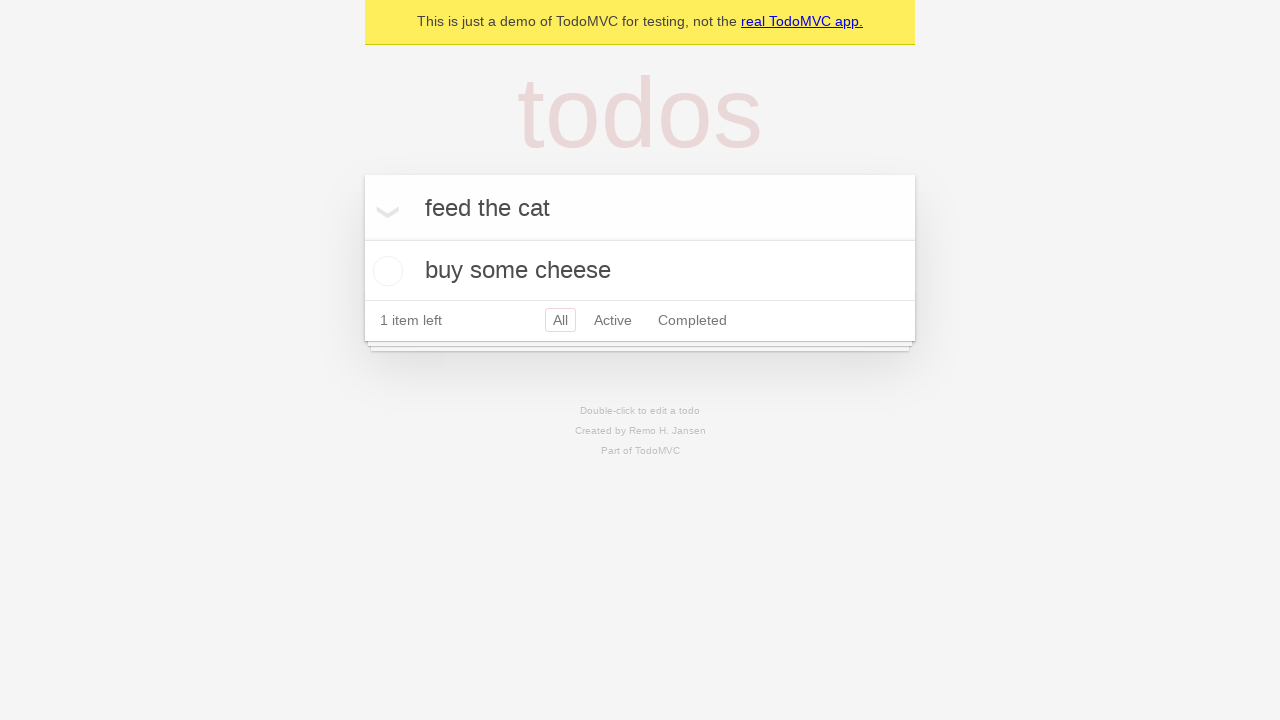

Pressed Enter to create todo 'feed the cat' on internal:attr=[placeholder="What needs to be done?"i]
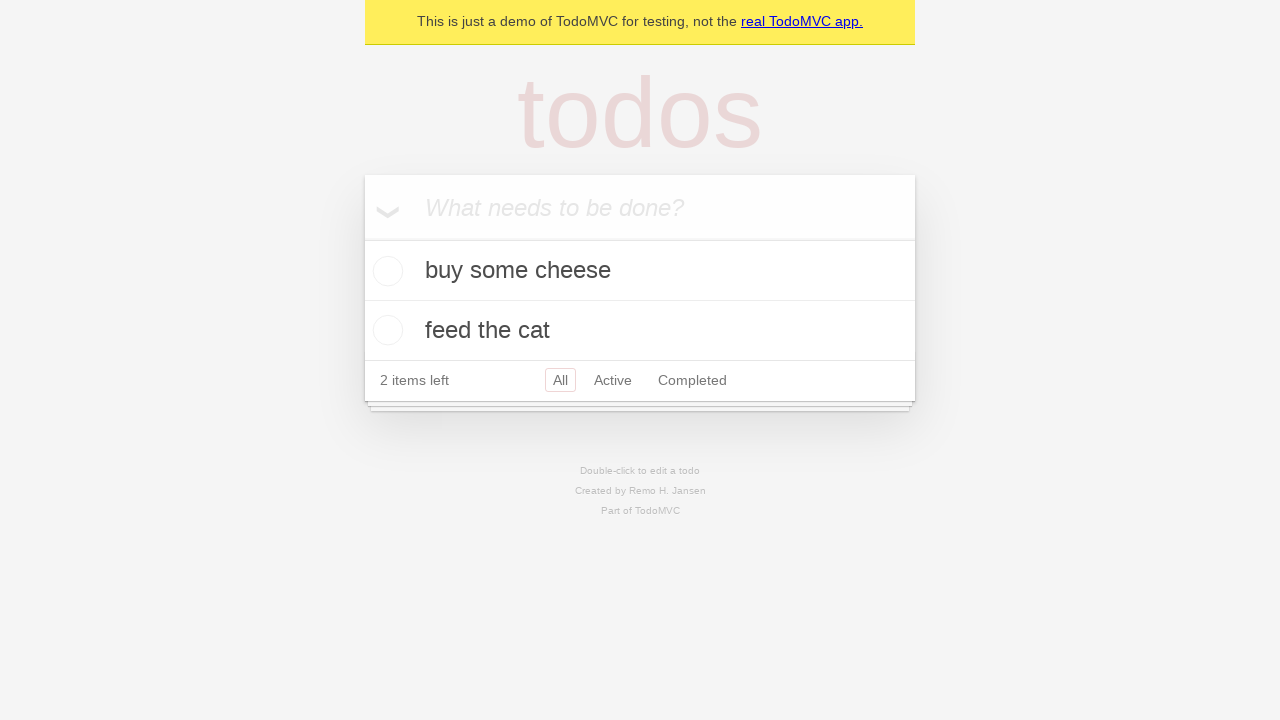

Filled todo input with 'book a doctors appointment' on internal:attr=[placeholder="What needs to be done?"i]
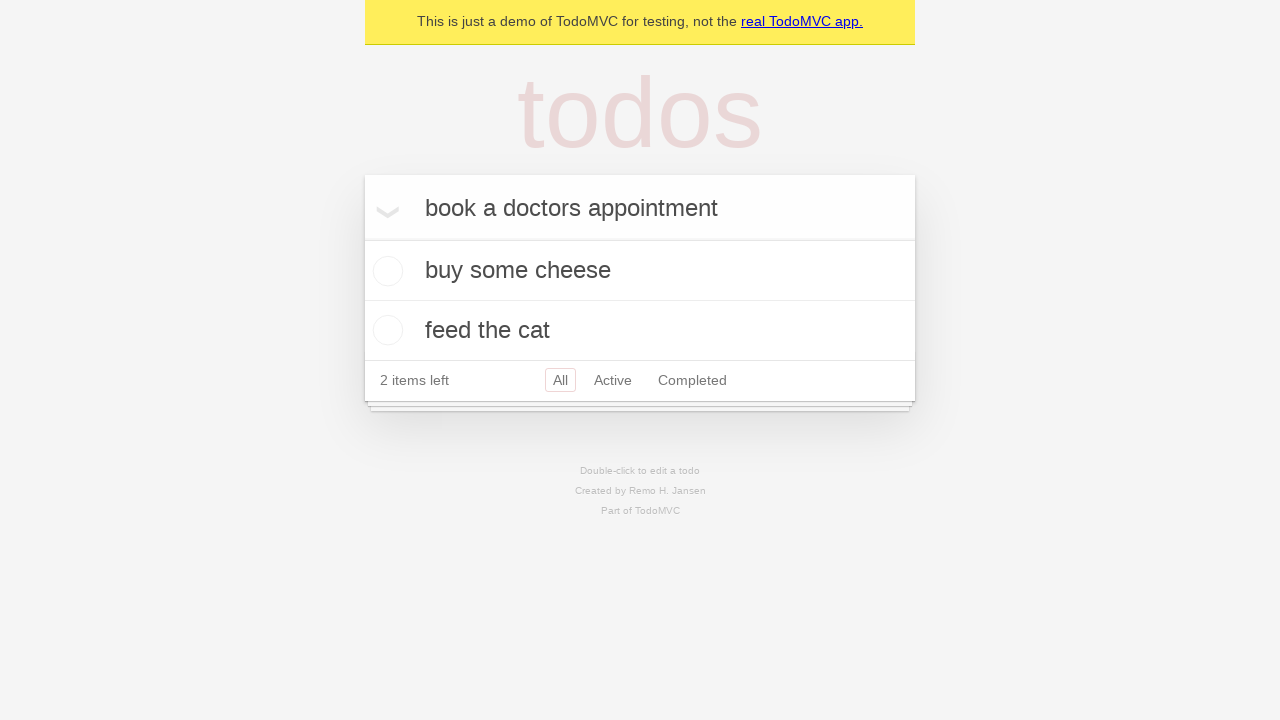

Pressed Enter to create todo 'book a doctors appointment' on internal:attr=[placeholder="What needs to be done?"i]
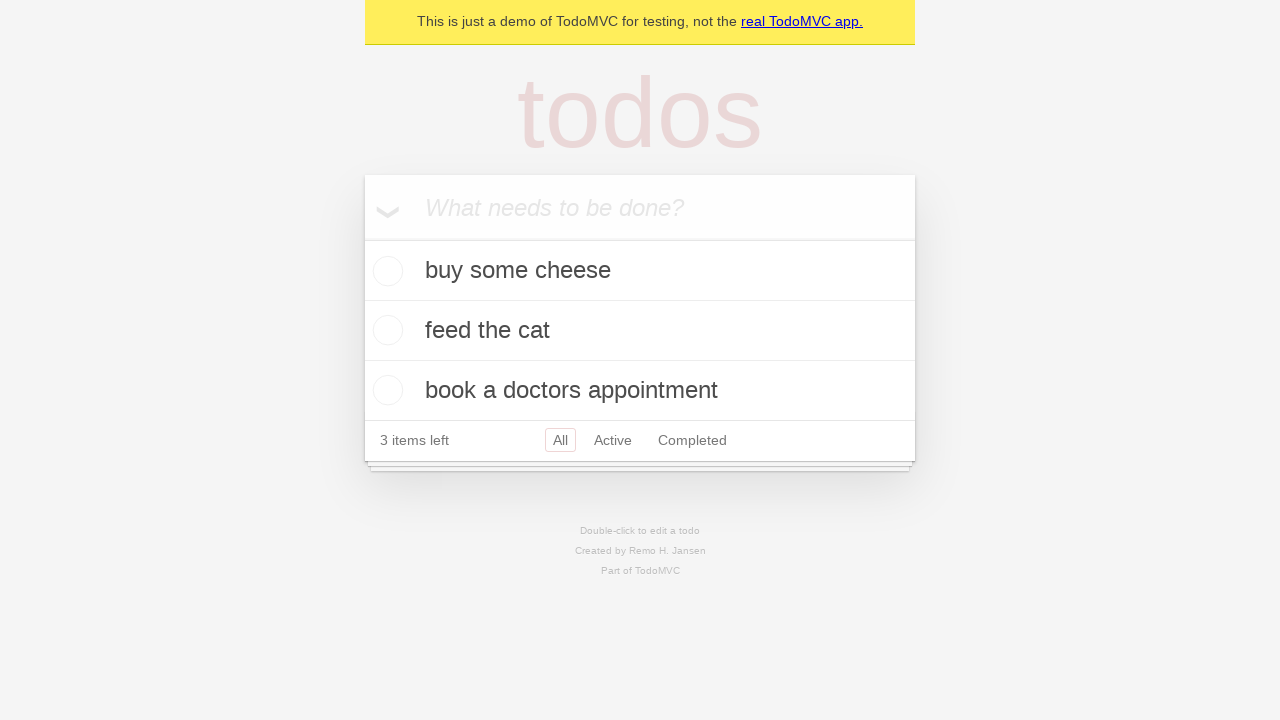

Waited for all 3 todo items to be loaded
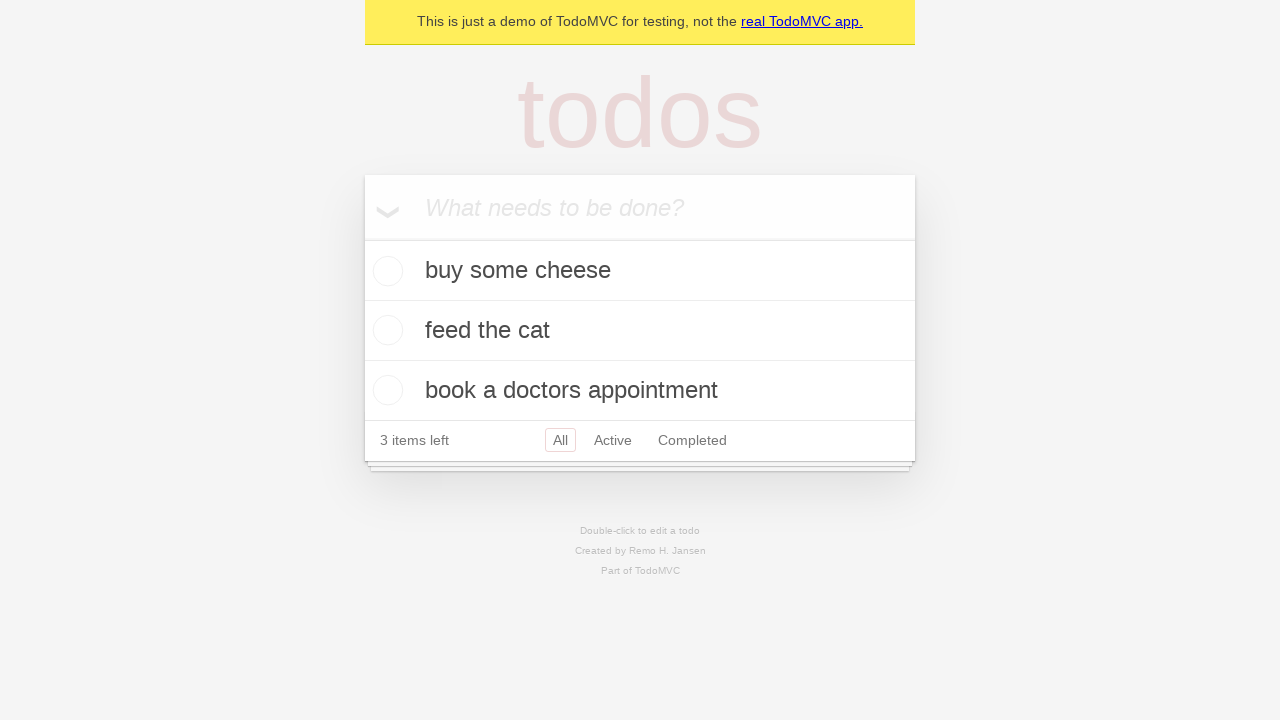

Located the second todo item
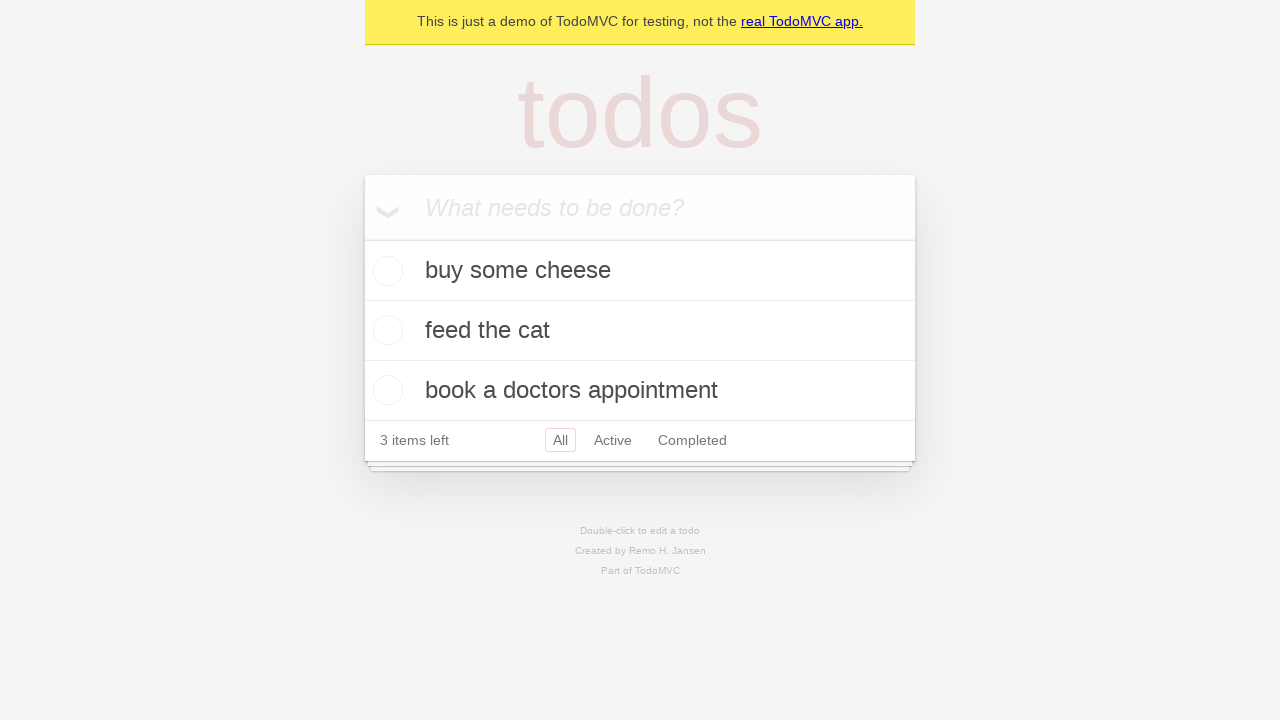

Double-clicked second todo to enter edit mode at (640, 331) on internal:testid=[data-testid="todo-item"s] >> nth=1
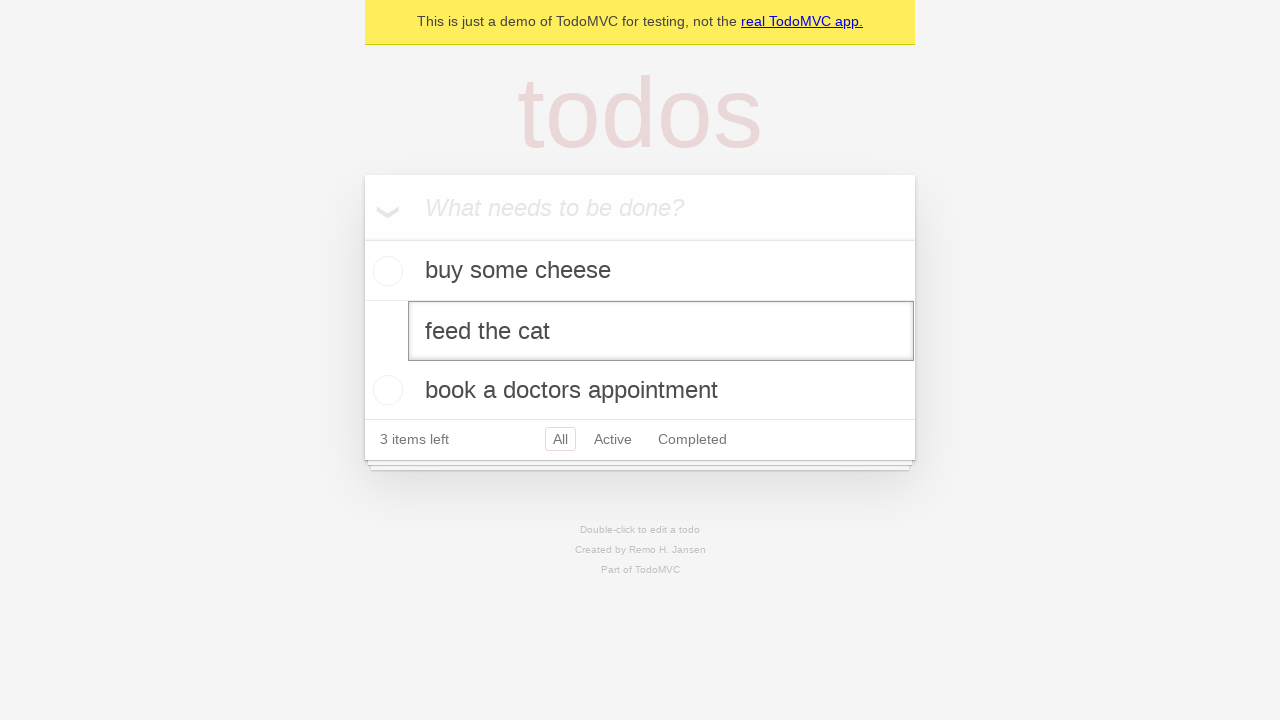

Located the edit input field
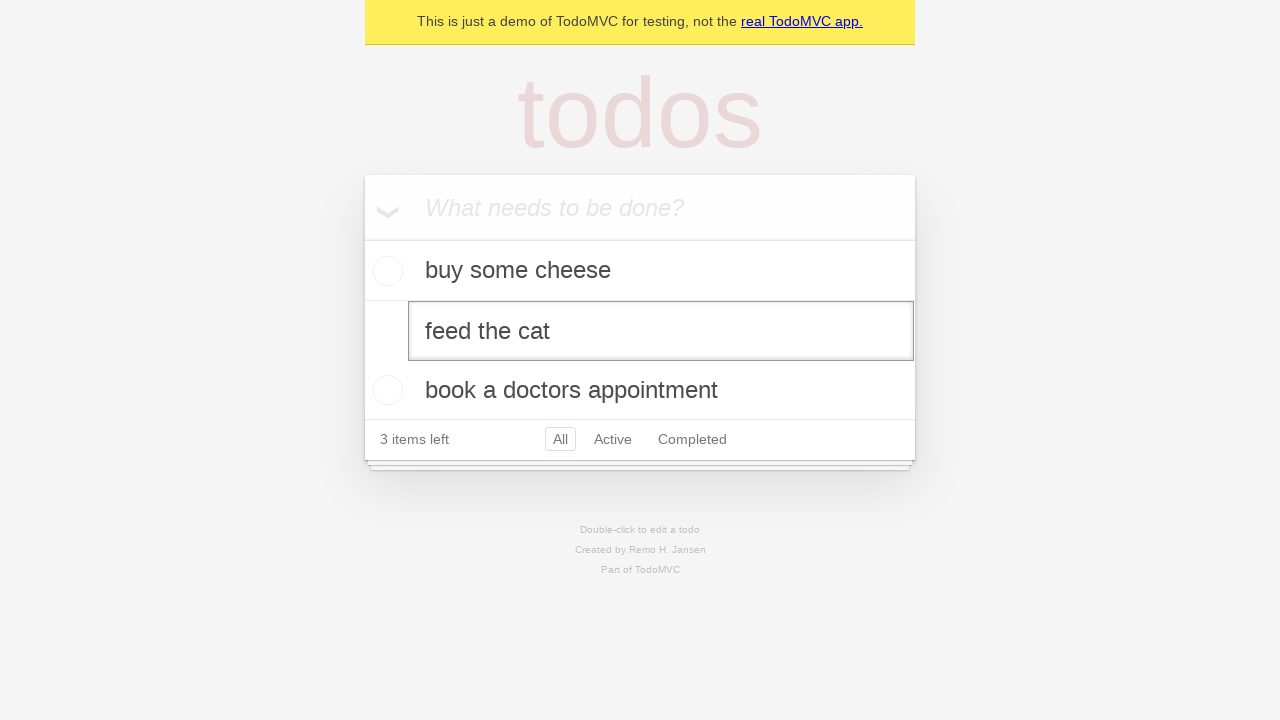

Filled edit input with 'buy some sausages' on internal:testid=[data-testid="todo-item"s] >> nth=1 >> internal:role=textbox[nam
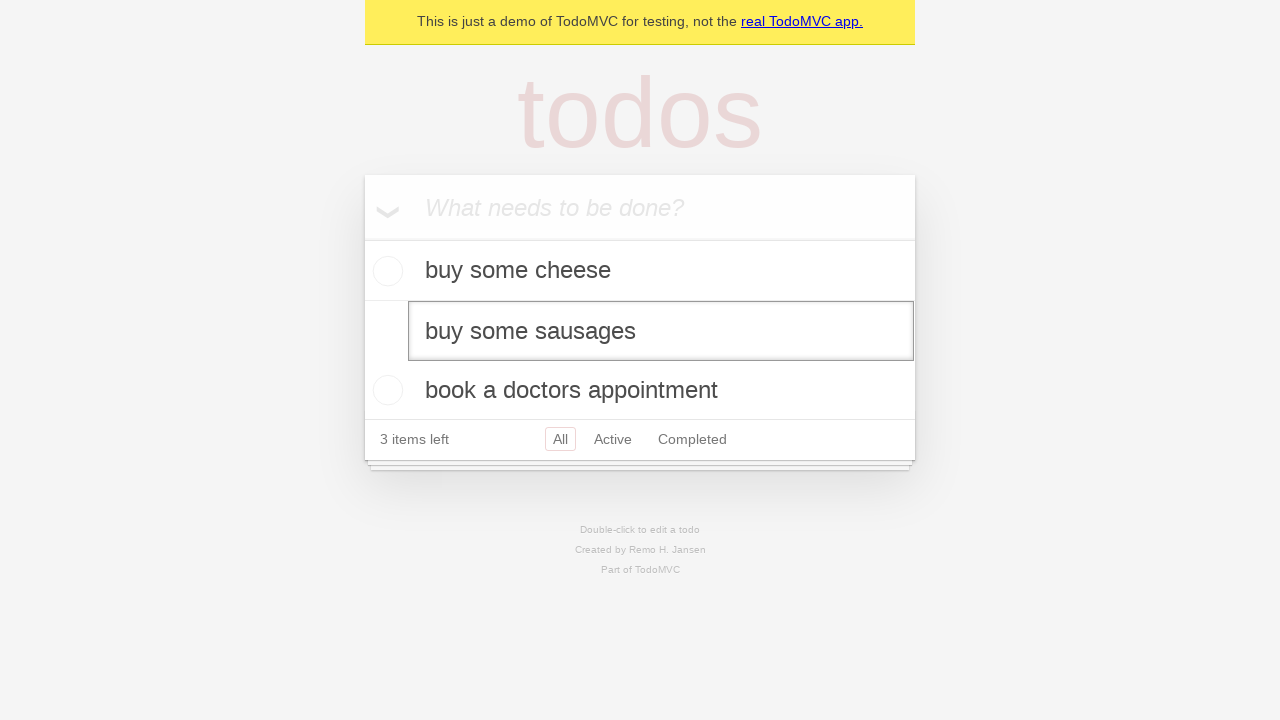

Pressed Enter to confirm todo edit on internal:testid=[data-testid="todo-item"s] >> nth=1 >> internal:role=textbox[nam
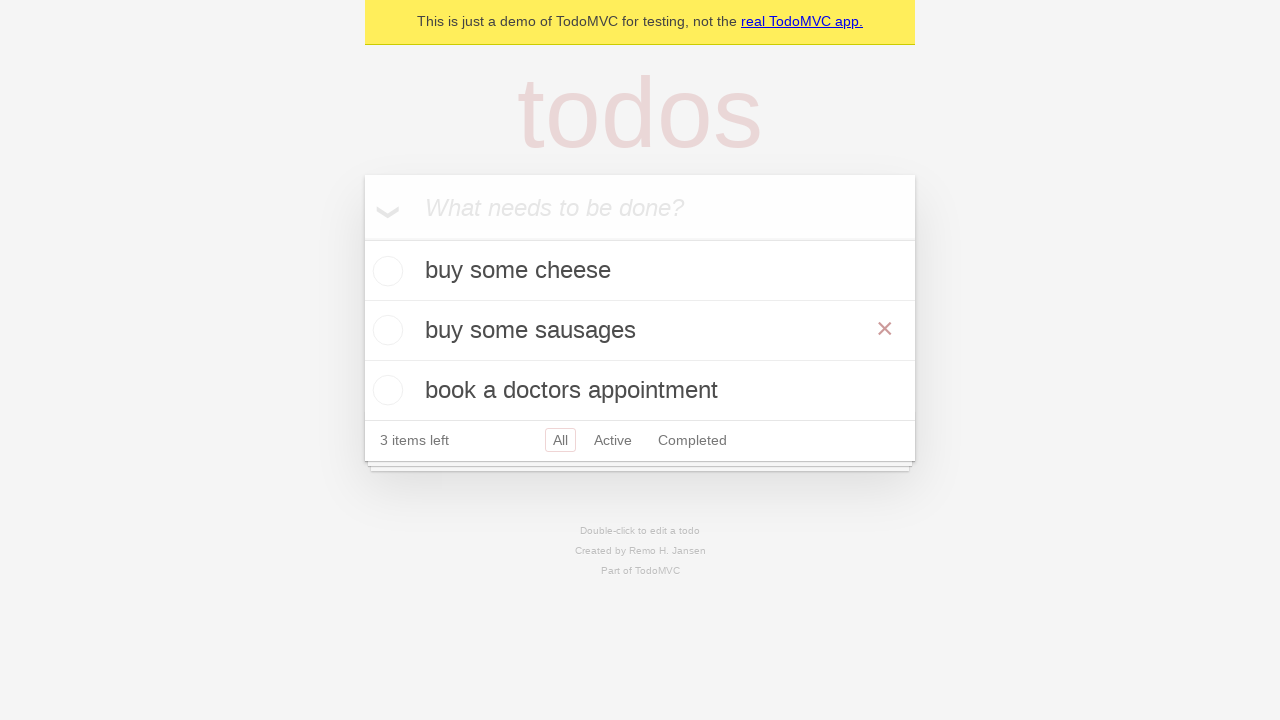

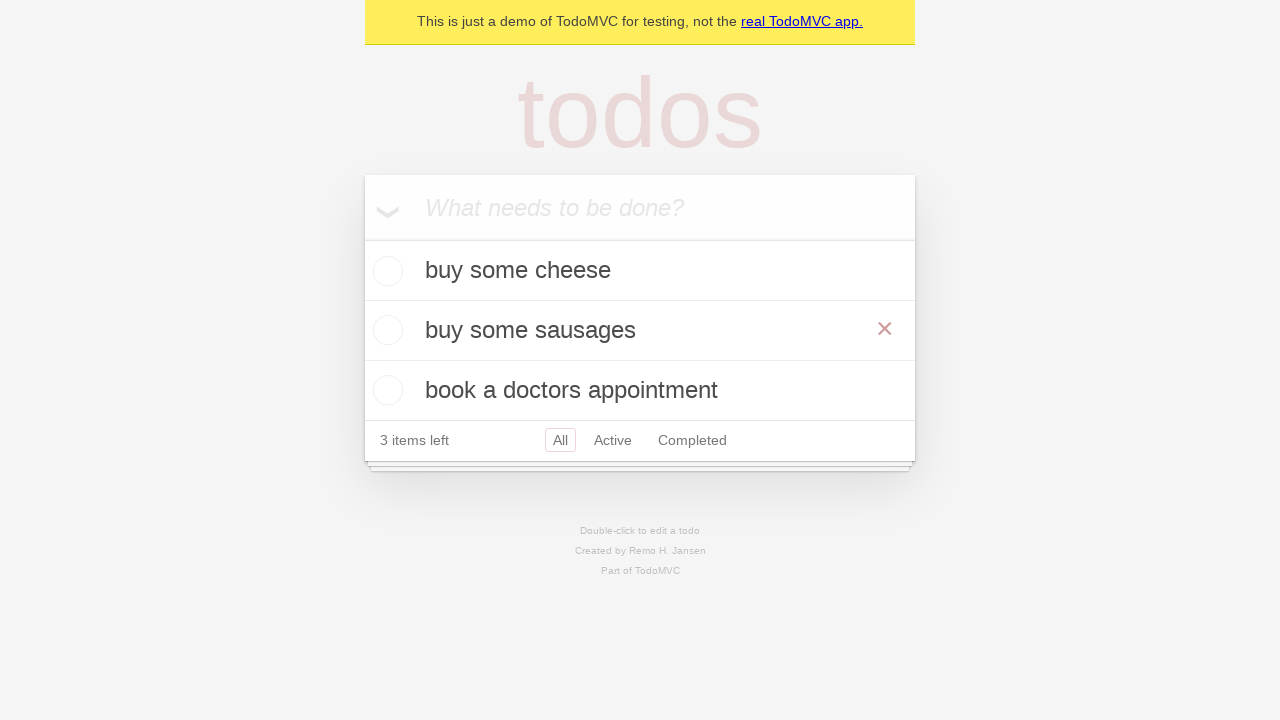